Tests JavaScript alert handling by filling a name field, triggering an alert via button click, and accepting the alert dialog.

Starting URL: https://rahulshettyacademy.com/AutomationPractice/

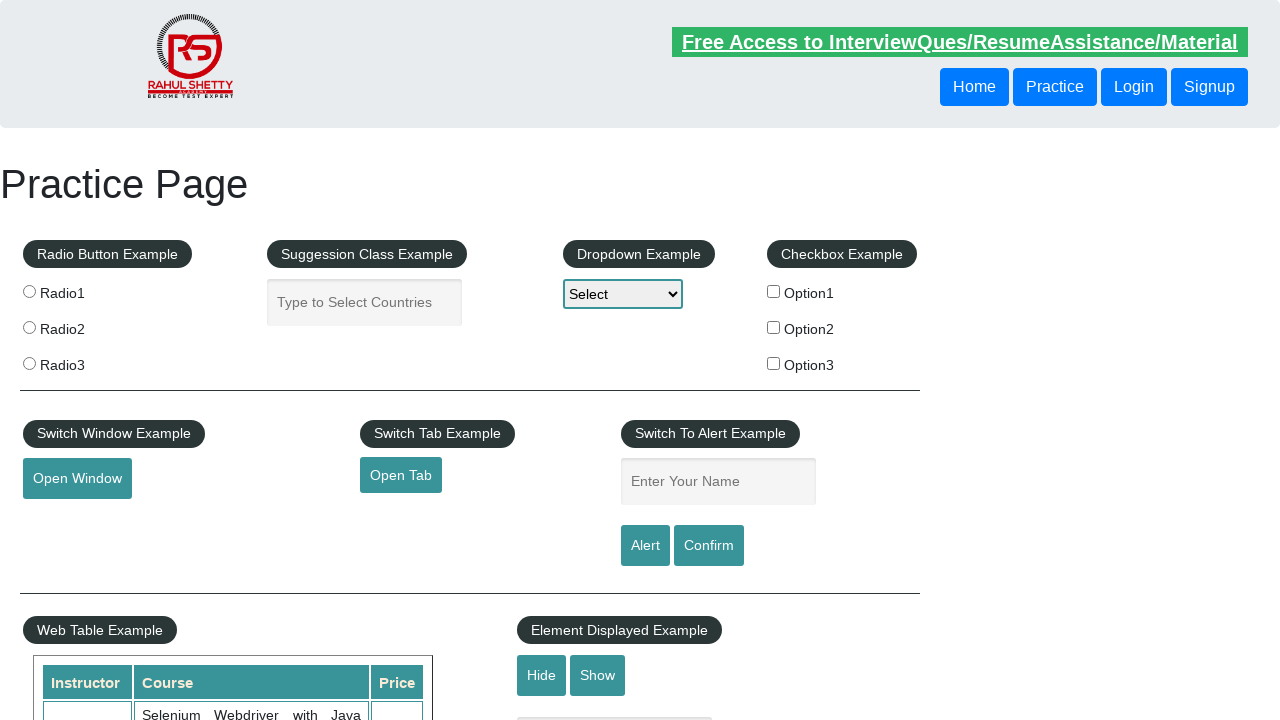

Filled name input field with 'option3' on #name
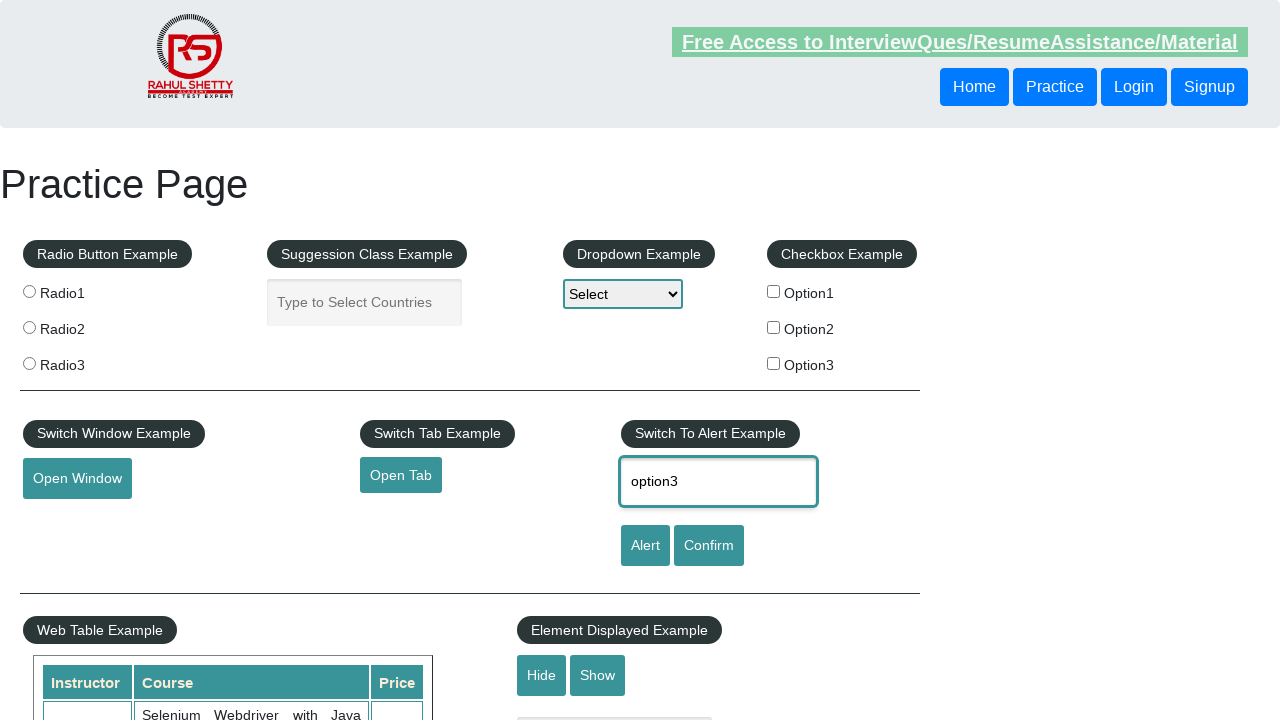

Set up dialog handler to accept alert
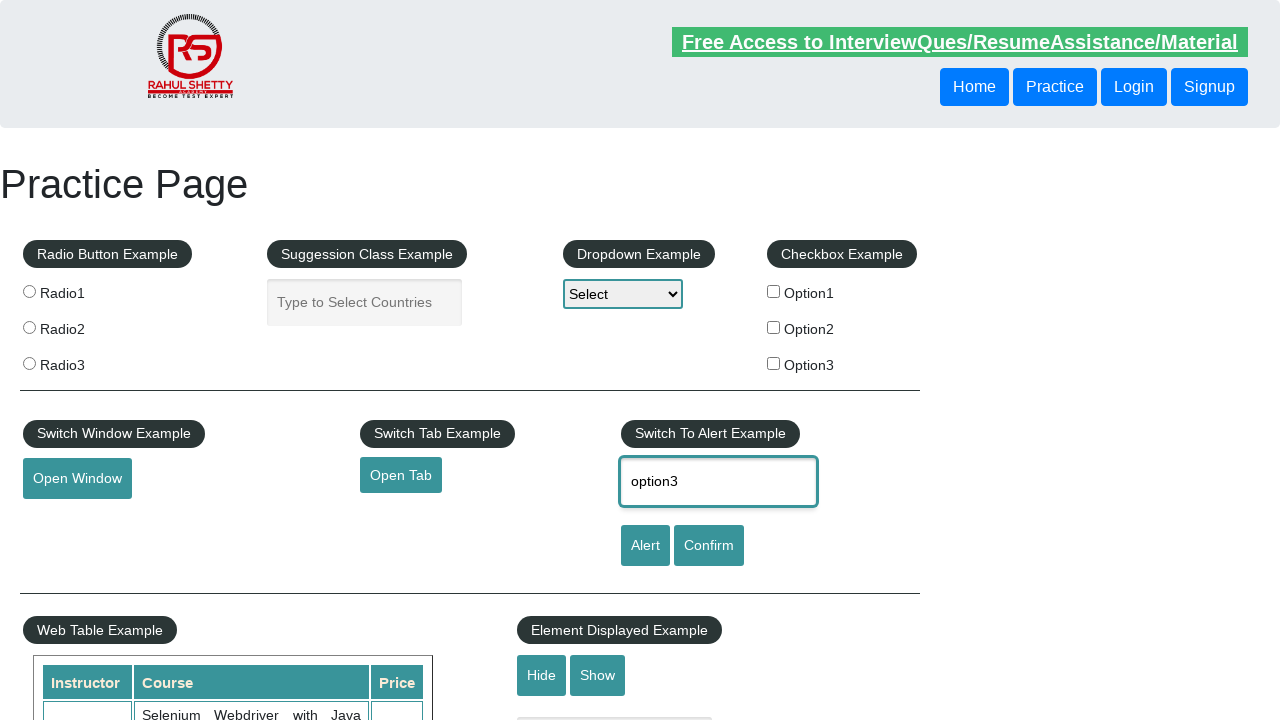

Clicked alert button to trigger JavaScript alert at (645, 546) on #alertbtn
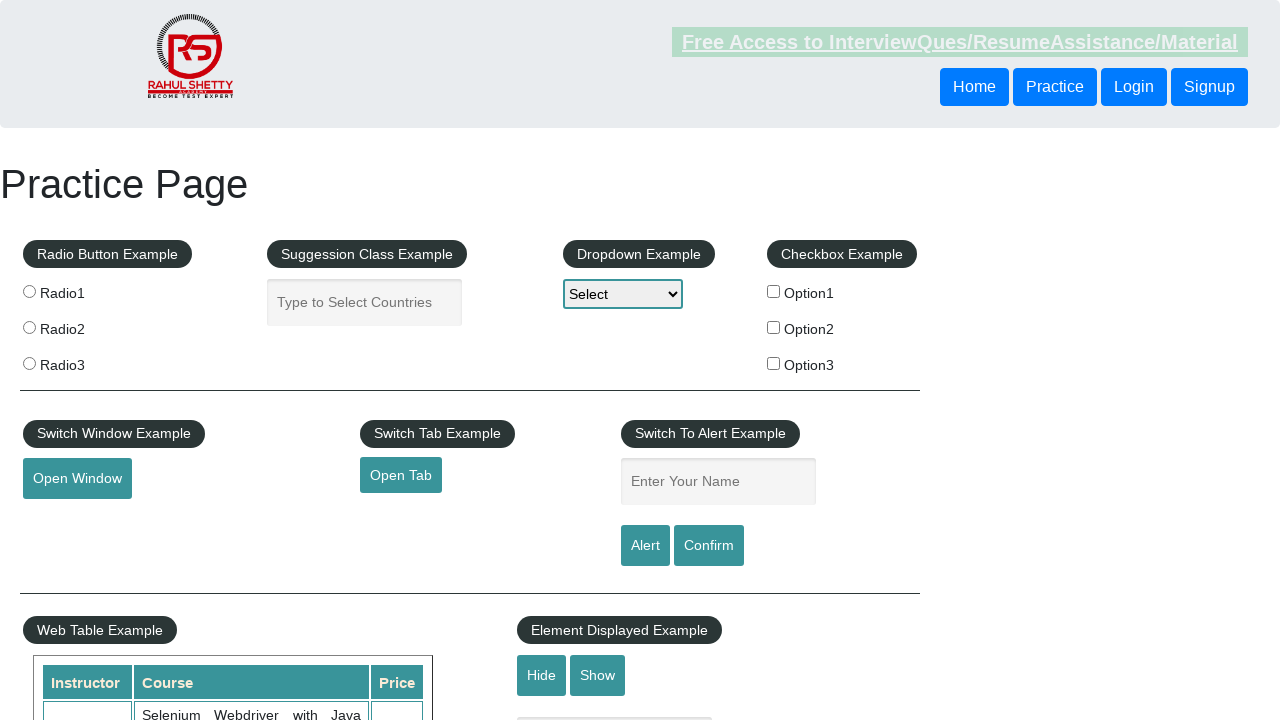

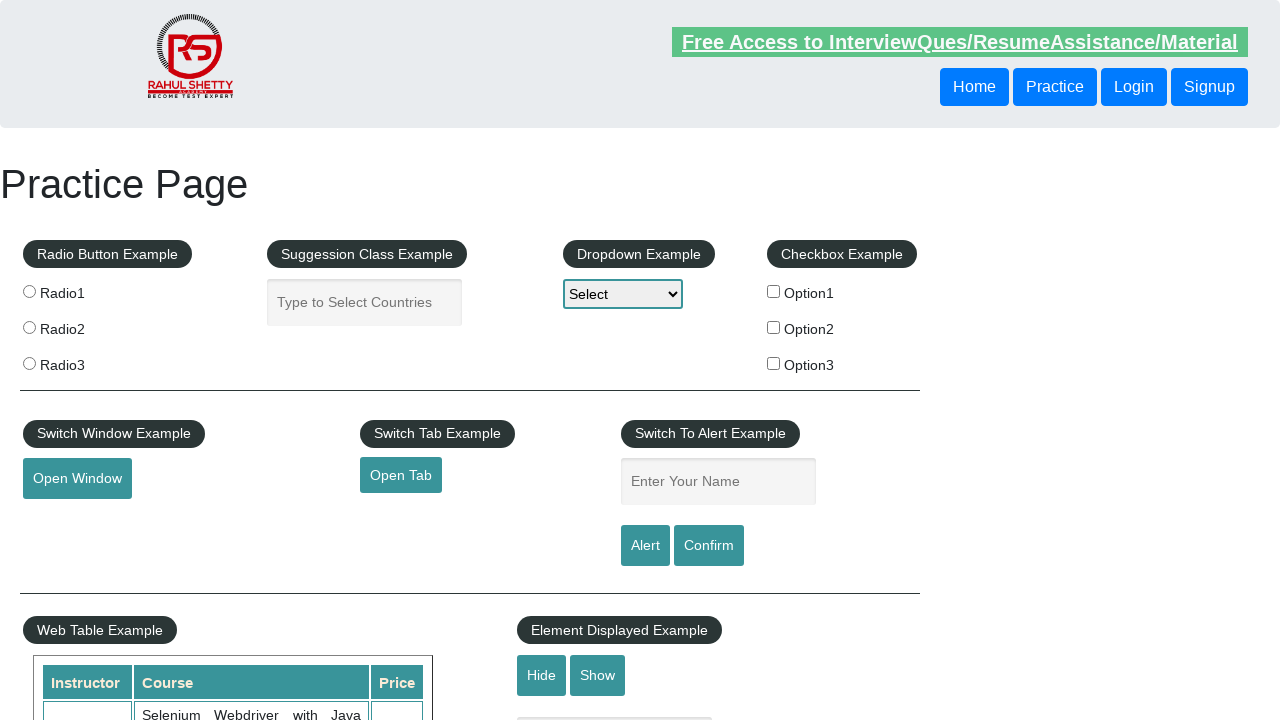